Tests registration form on the first page by filling required fields with random data and verifying successful registration message

Starting URL: http://suninjuly.github.io/registration1.html

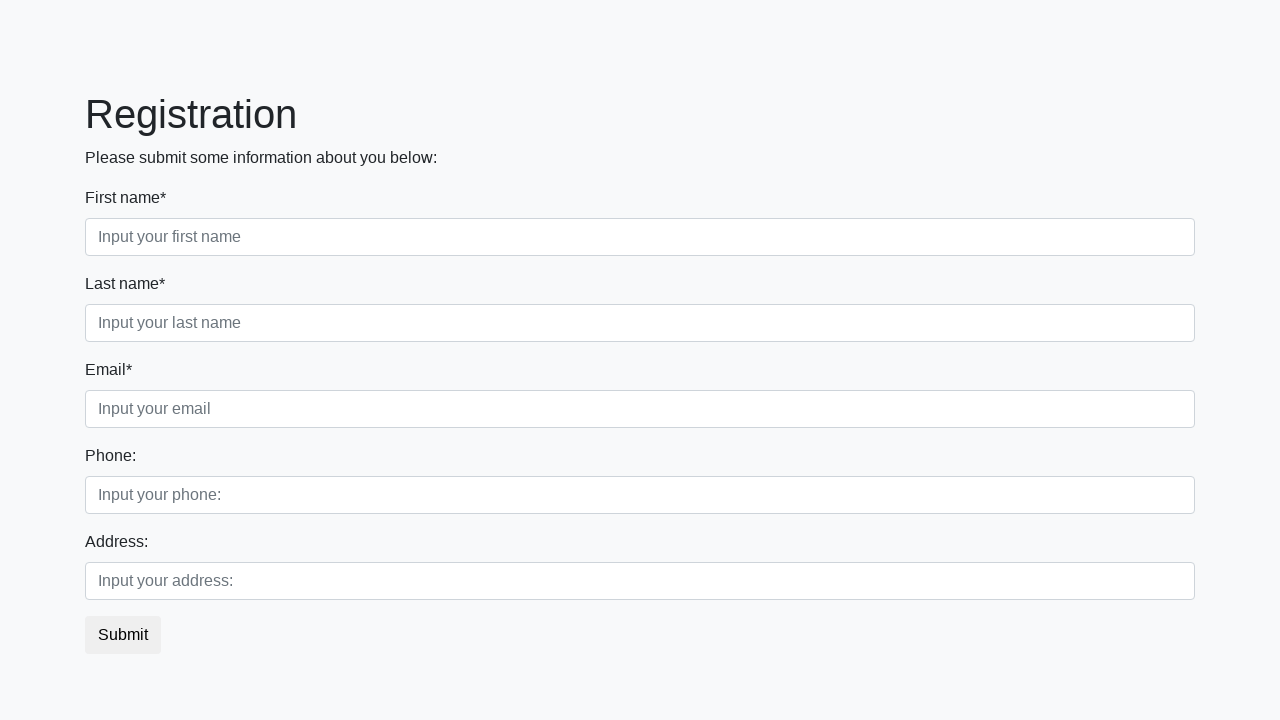

Filled first name field with 'johnsmith' on xpath=//*[text()="First name*"]/following-sibling::input
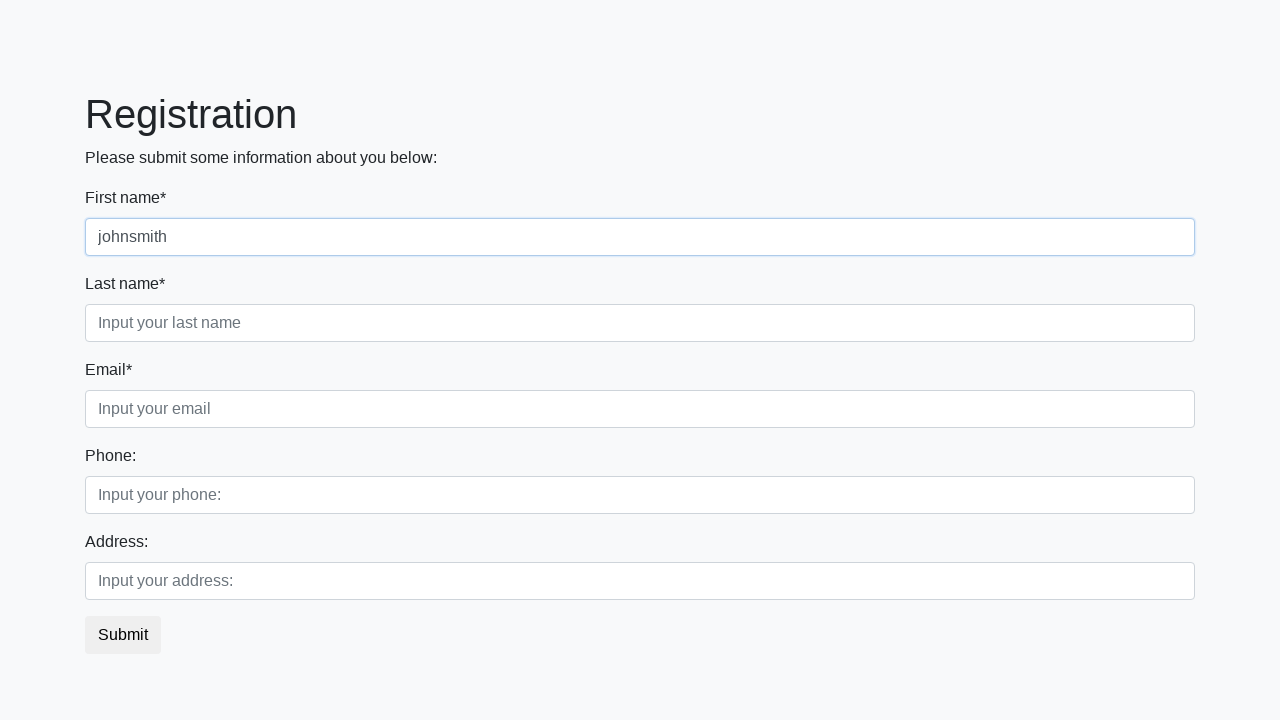

Filled last name field with 'anderson' on xpath=//*[text()="Last name*"]/following-sibling::input
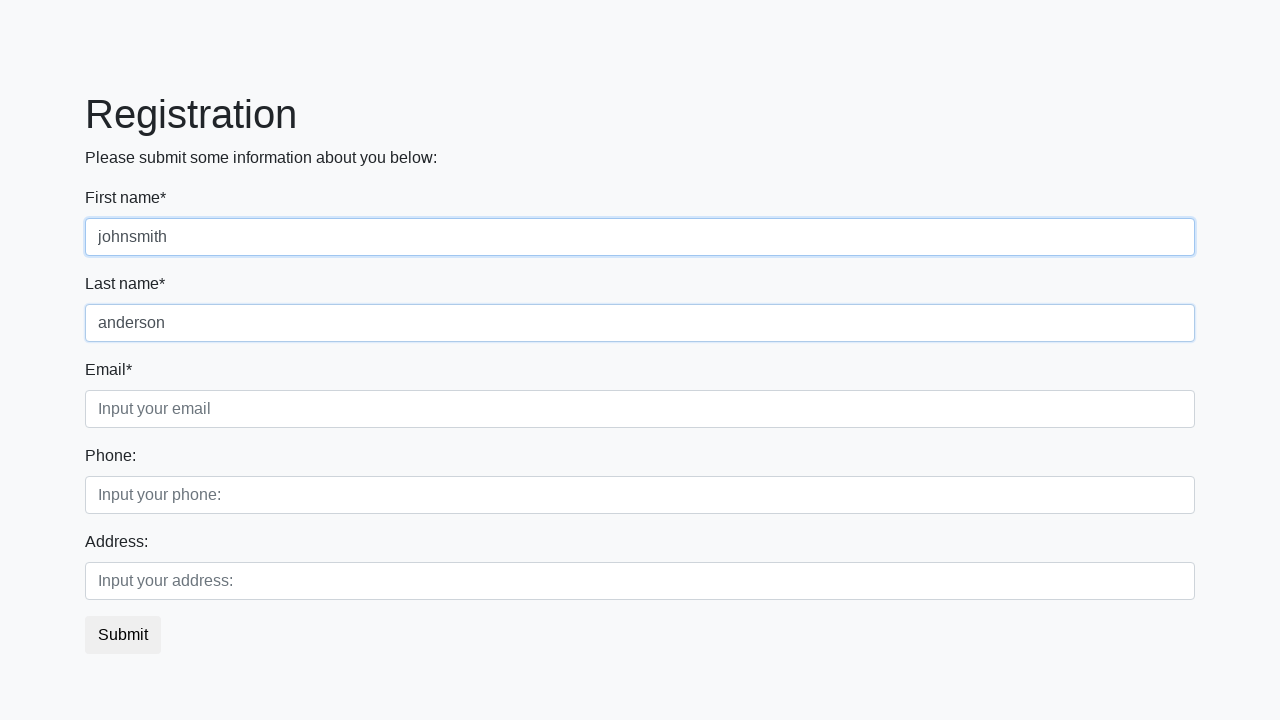

Filled email field with 'test@example.com' on xpath=//*[text()="Email*"]/following-sibling::input
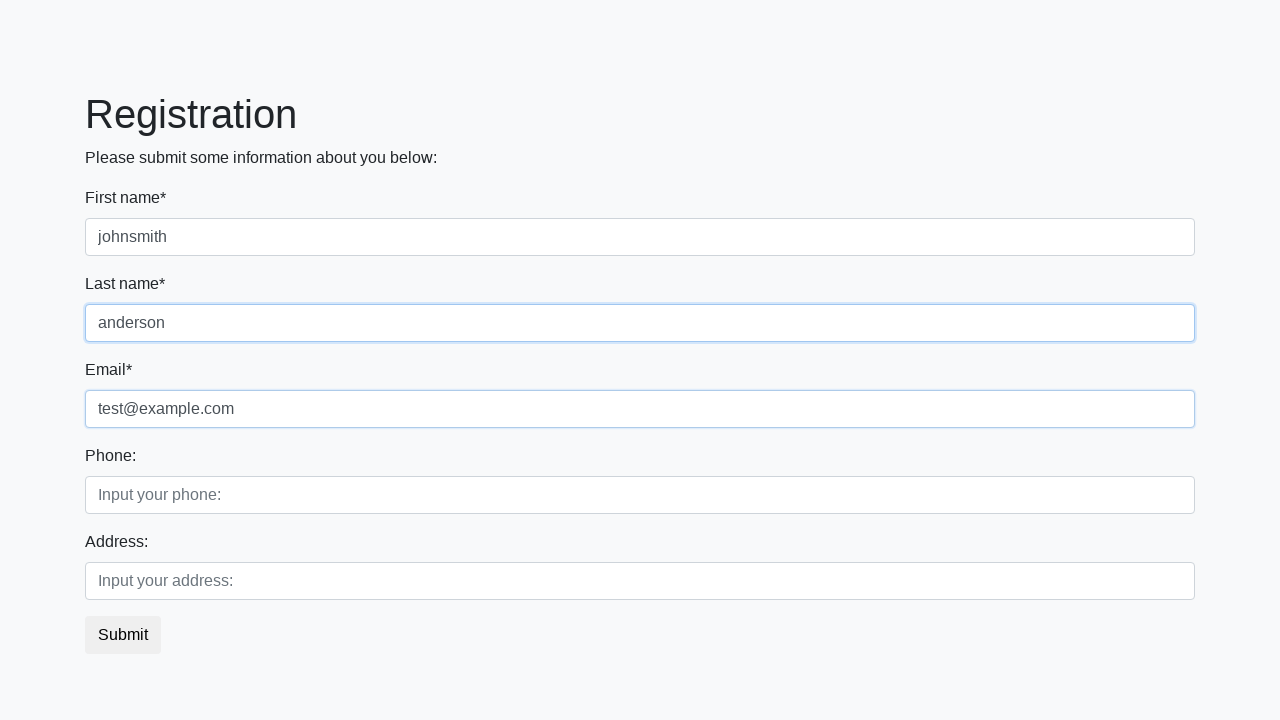

Clicked Submit button to register at (123, 635) on xpath=//*[contains(text(), "Submit")]
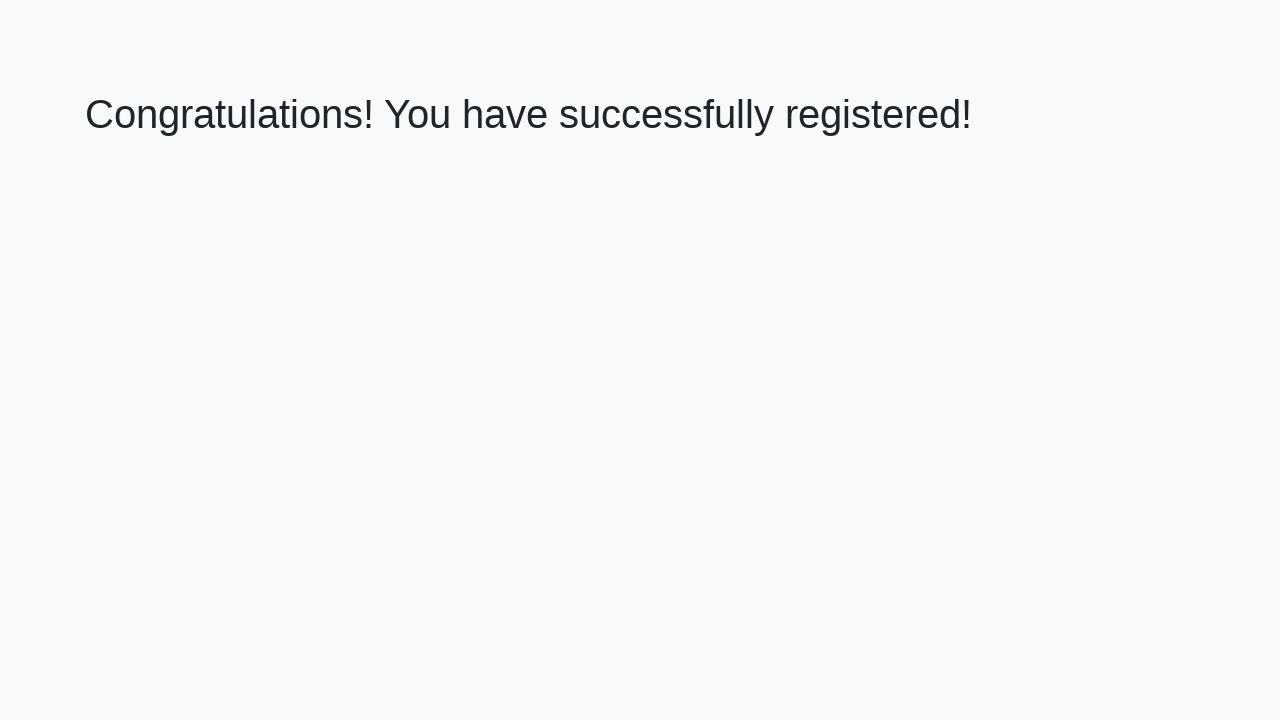

Success message 'Congratulations! You have successfully registered!' appeared
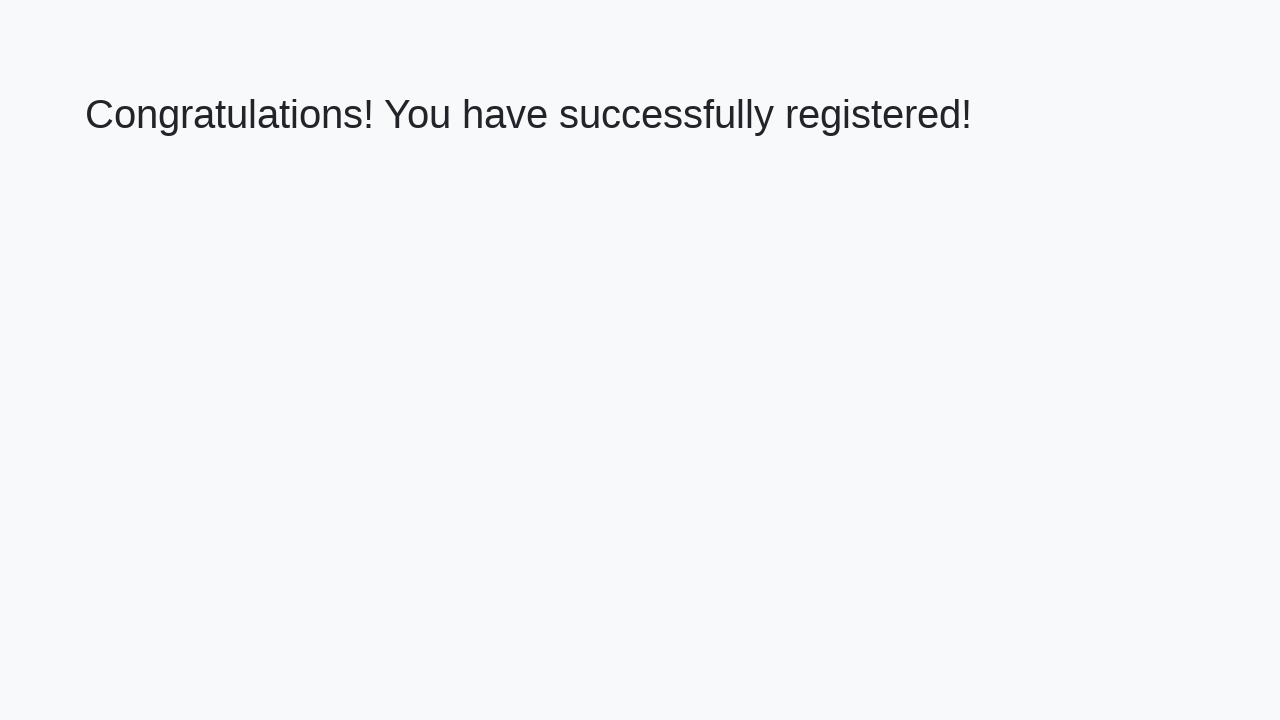

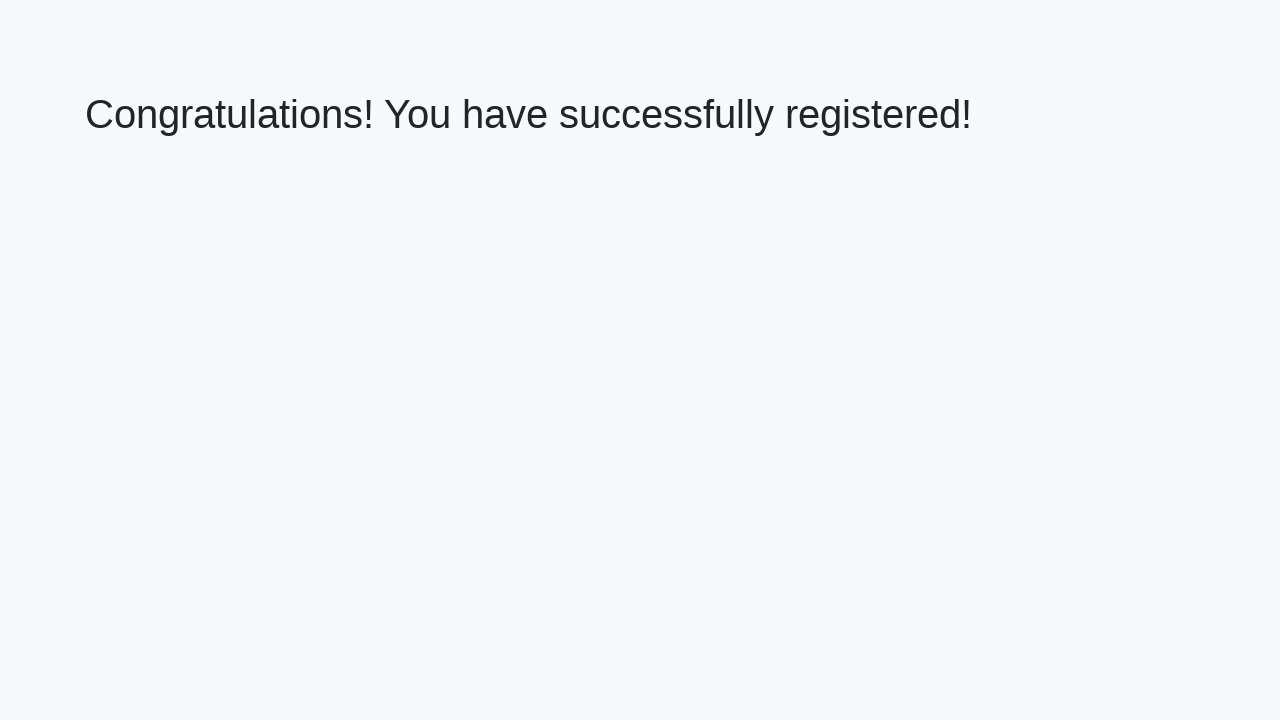